Tests marking individual todo items as complete by checking their checkboxes

Starting URL: https://demo.playwright.dev/todomvc

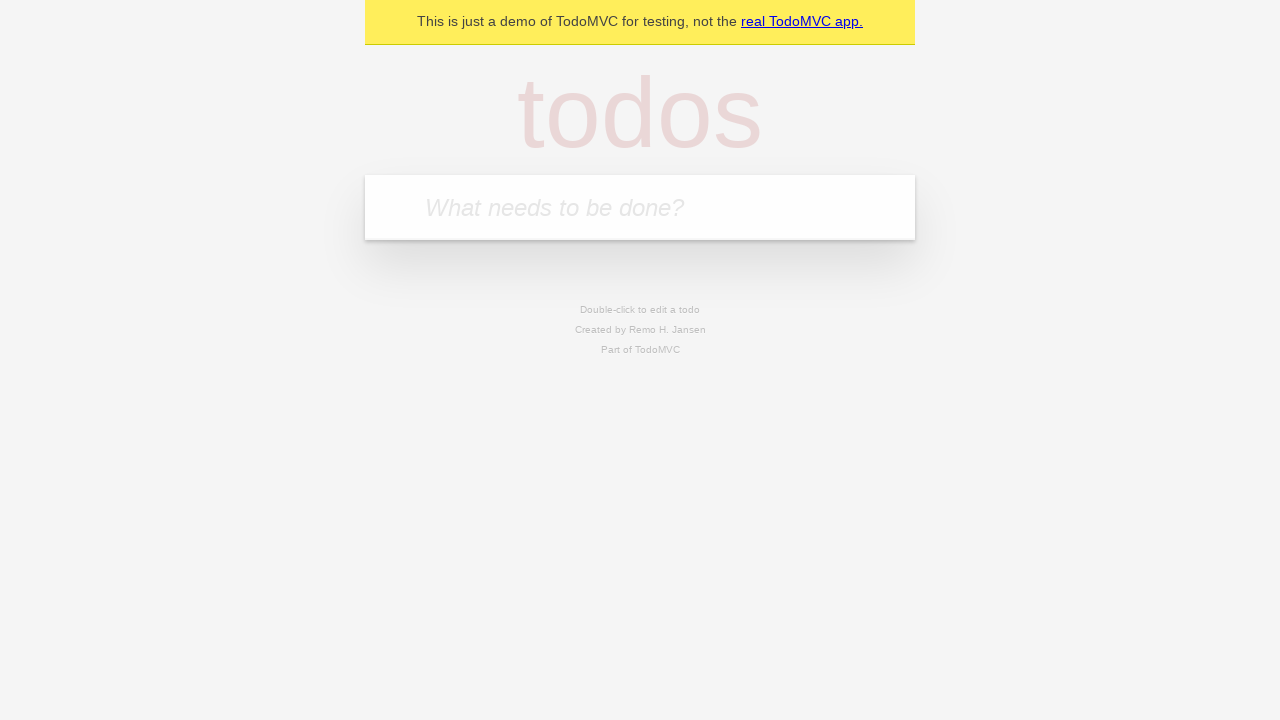

Filled todo input field with 'buy some cheese' on internal:attr=[placeholder="What needs to be done?"i]
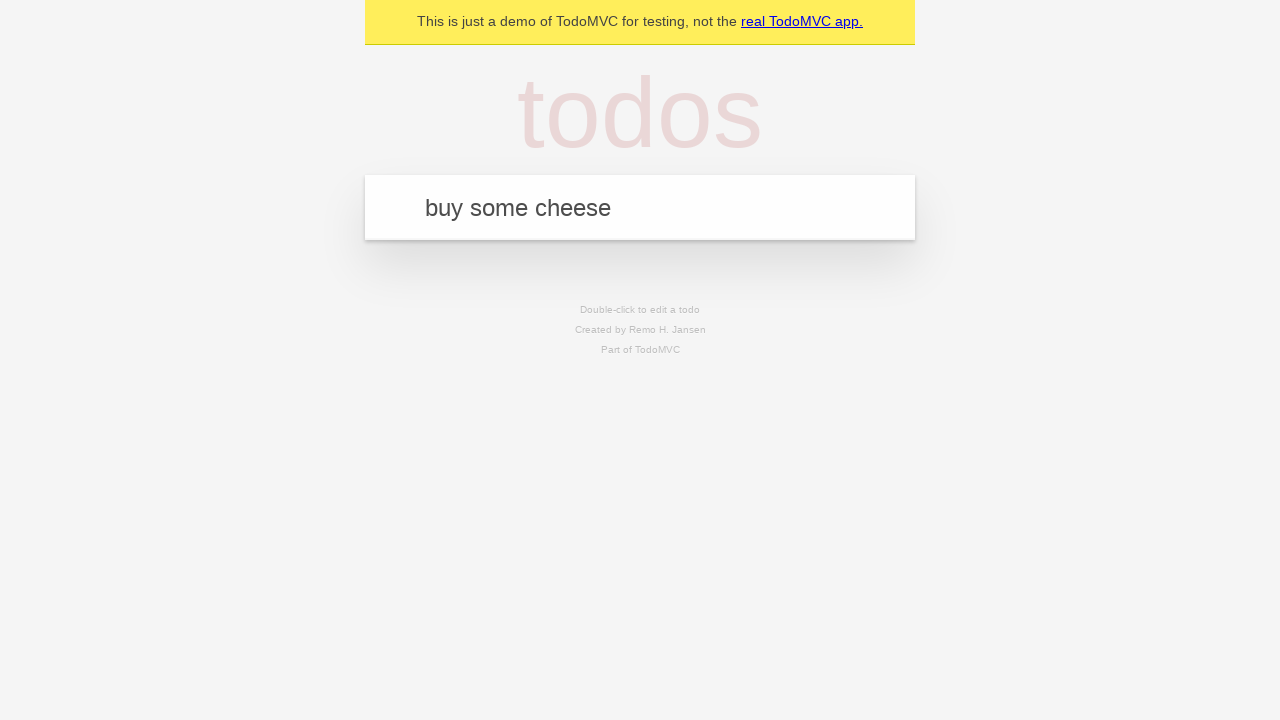

Pressed Enter to add todo item 'buy some cheese' on internal:attr=[placeholder="What needs to be done?"i]
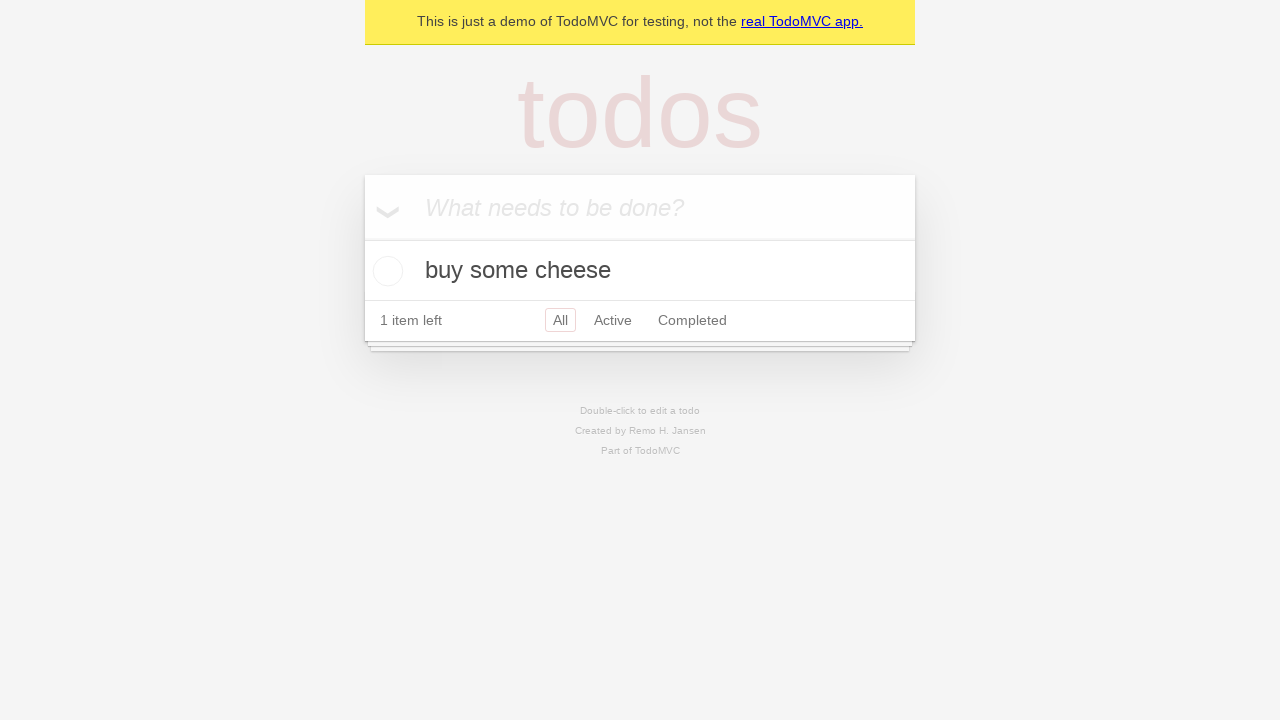

Filled todo input field with 'feed the cat' on internal:attr=[placeholder="What needs to be done?"i]
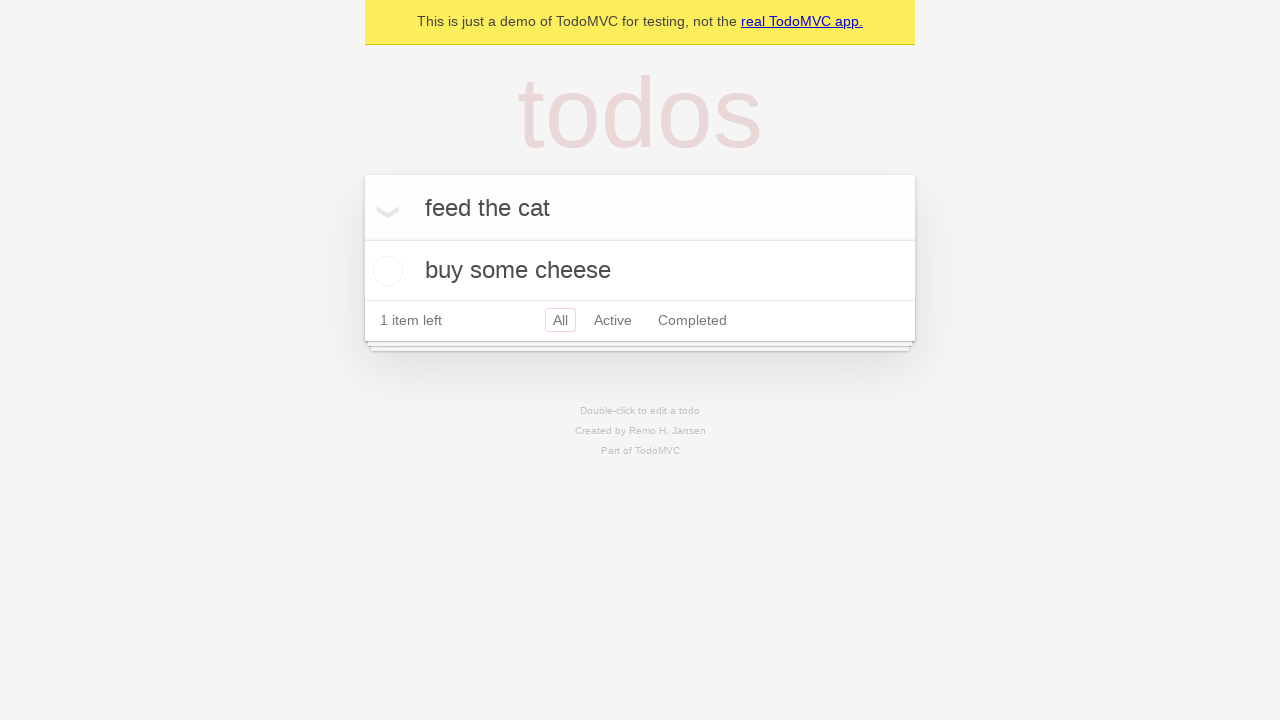

Pressed Enter to add todo item 'feed the cat' on internal:attr=[placeholder="What needs to be done?"i]
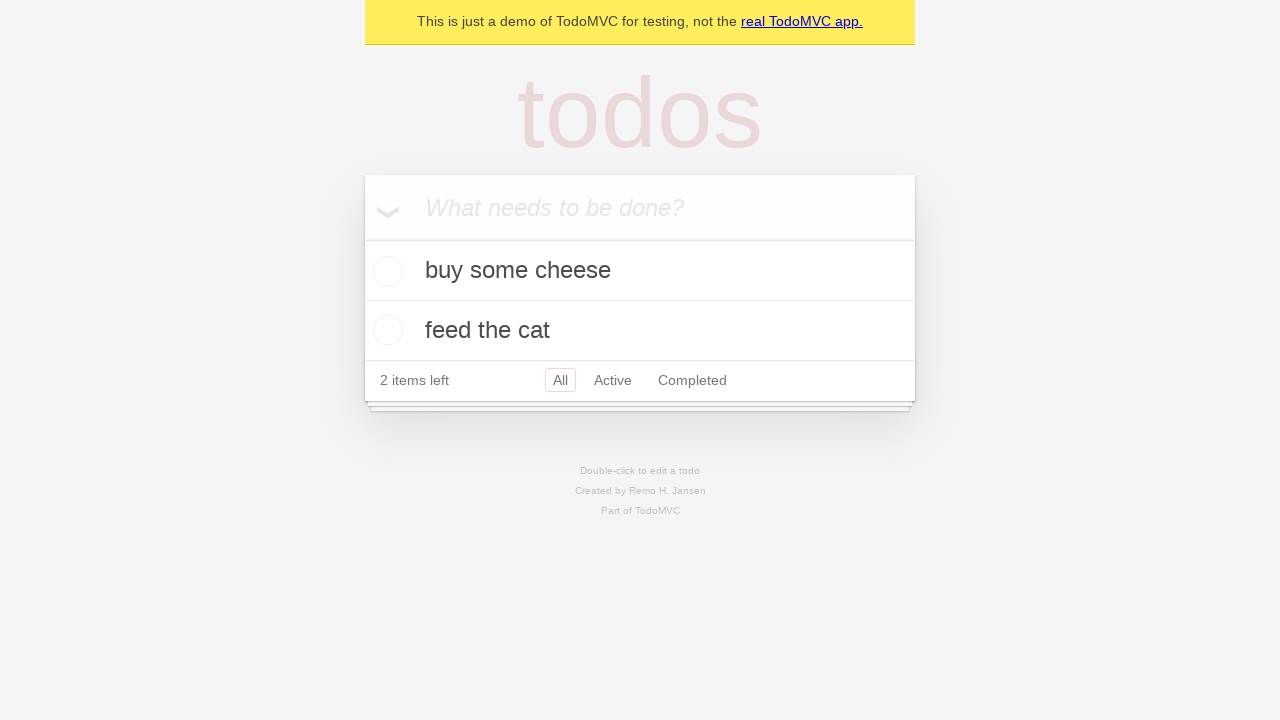

Checked the checkbox for the first todo item 'buy some cheese' at (385, 271) on internal:testid=[data-testid="todo-item"s] >> nth=0 >> internal:role=checkbox
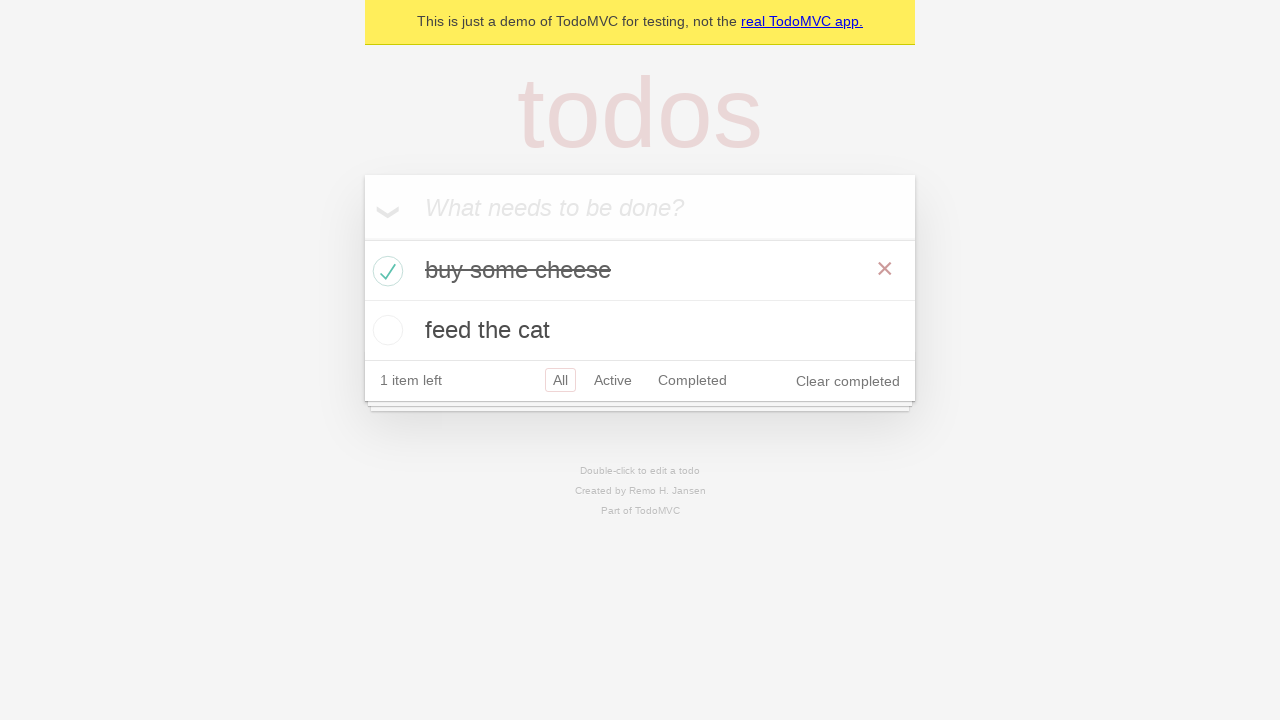

Checked the checkbox for the second todo item 'feed the cat' at (385, 330) on internal:testid=[data-testid="todo-item"s] >> nth=1 >> internal:role=checkbox
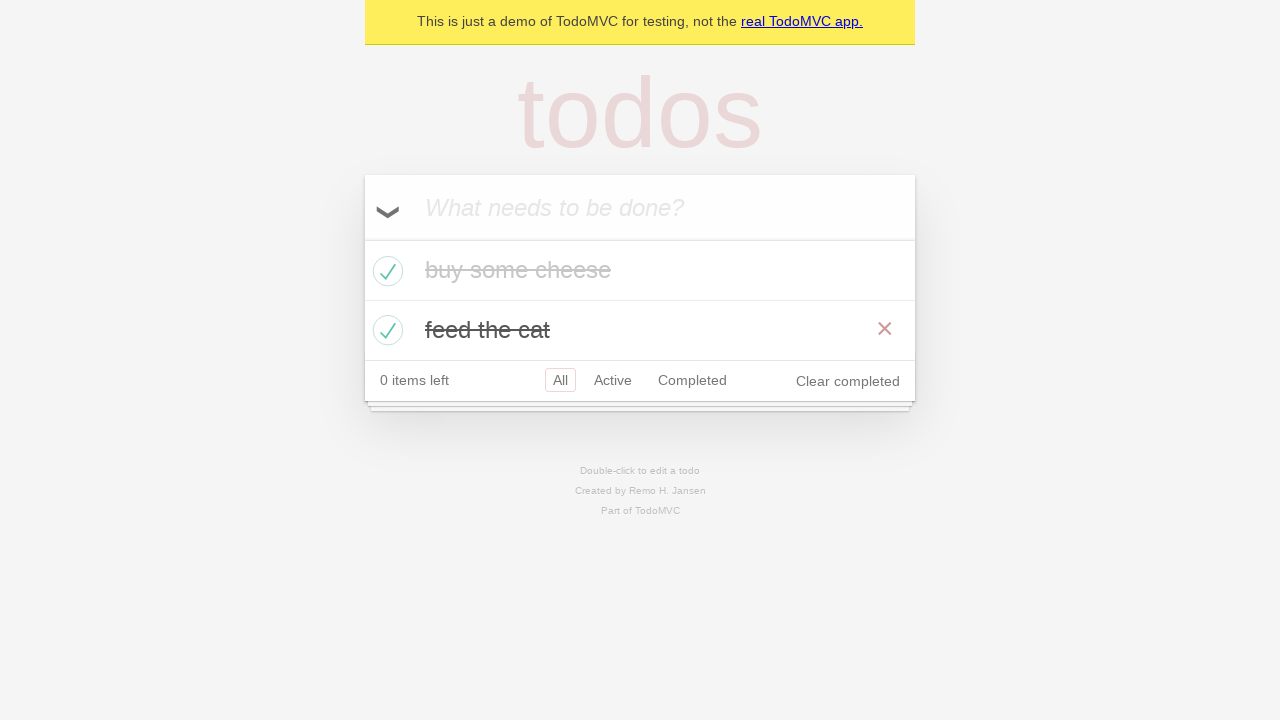

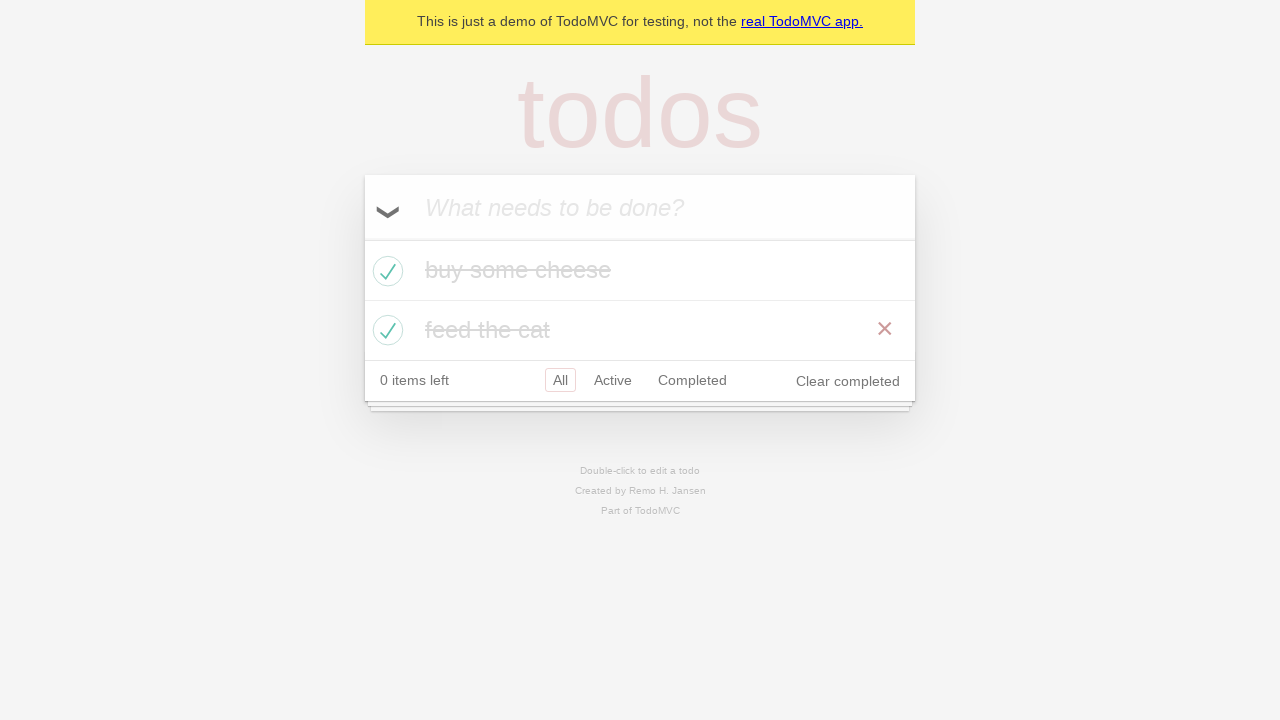